Validates that the footer contains exactly 5 social media links, each containing 'techglobal' in the href and having target='_blank' attribute.

Starting URL: https://www.techglobal-training.com

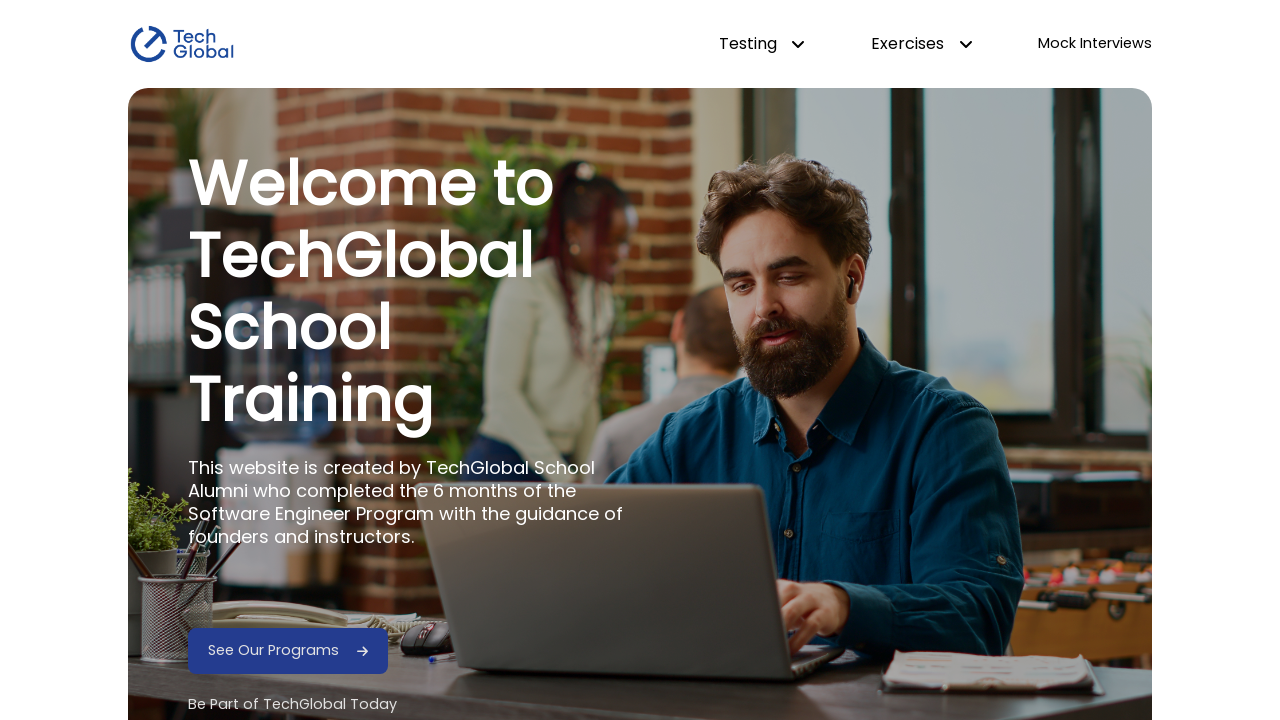

Navigated to https://www.techglobal-training.com
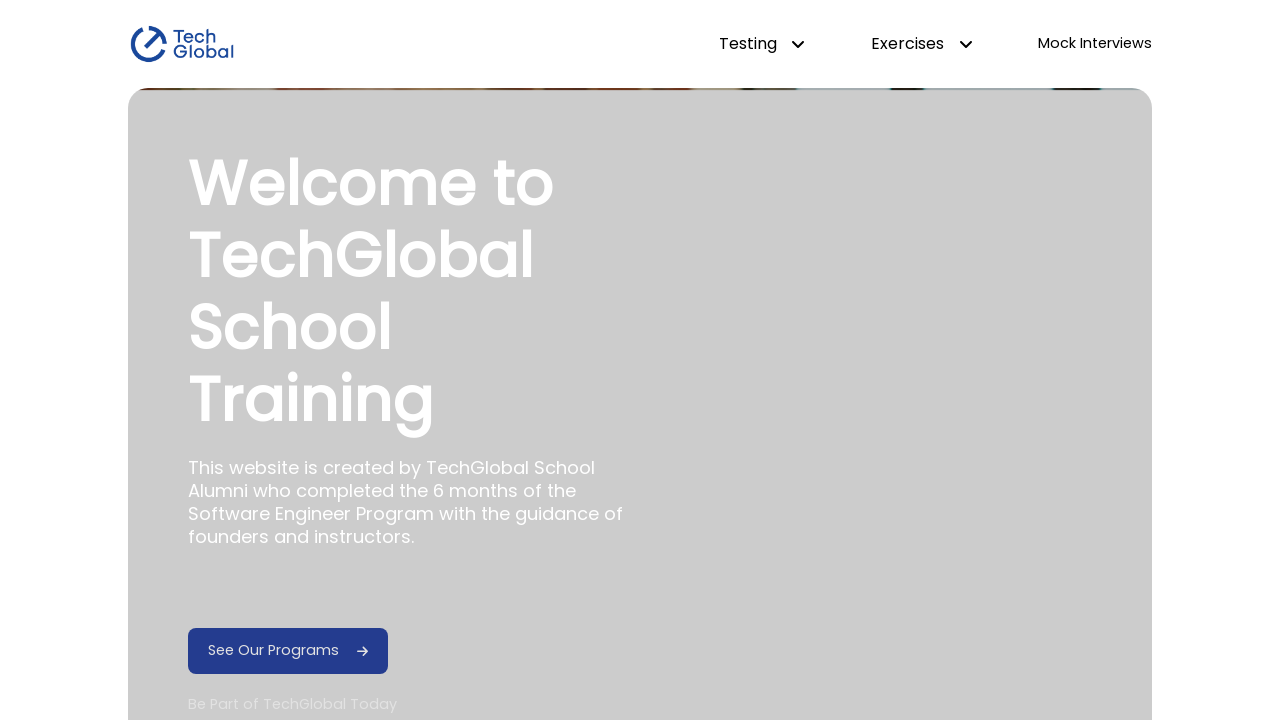

Located footer social media elements
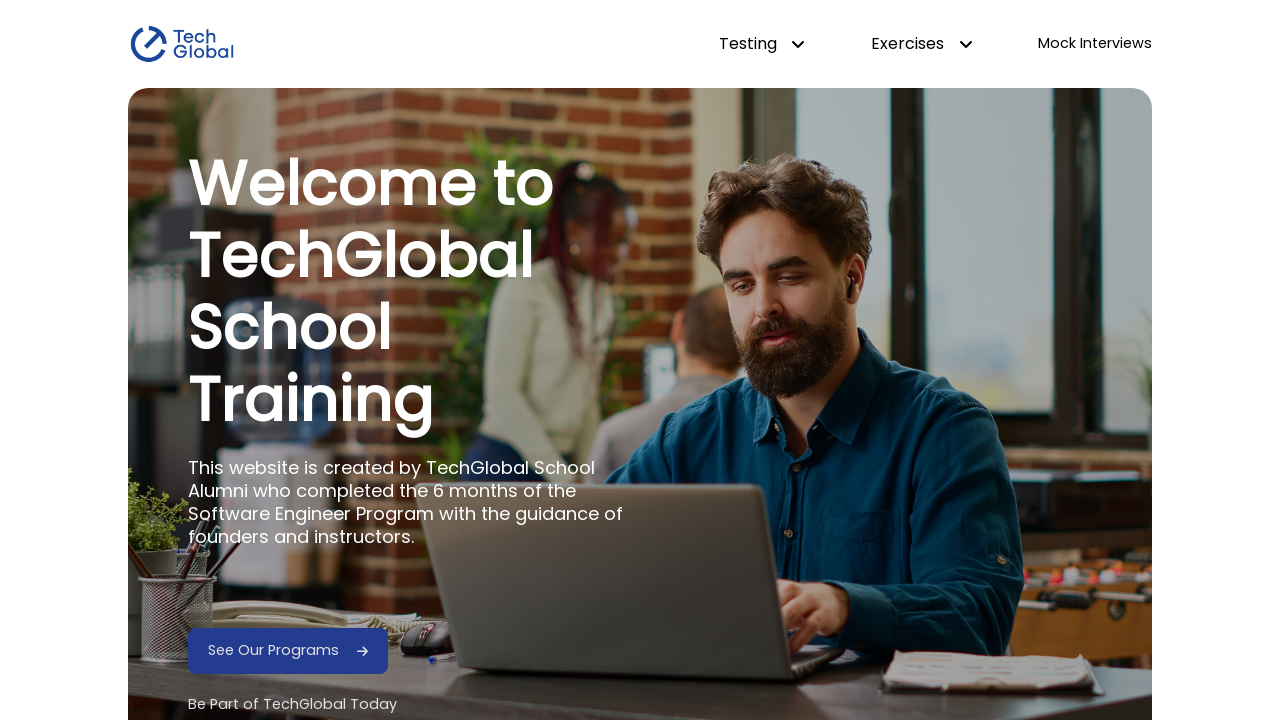

Found 5 social media links in footer
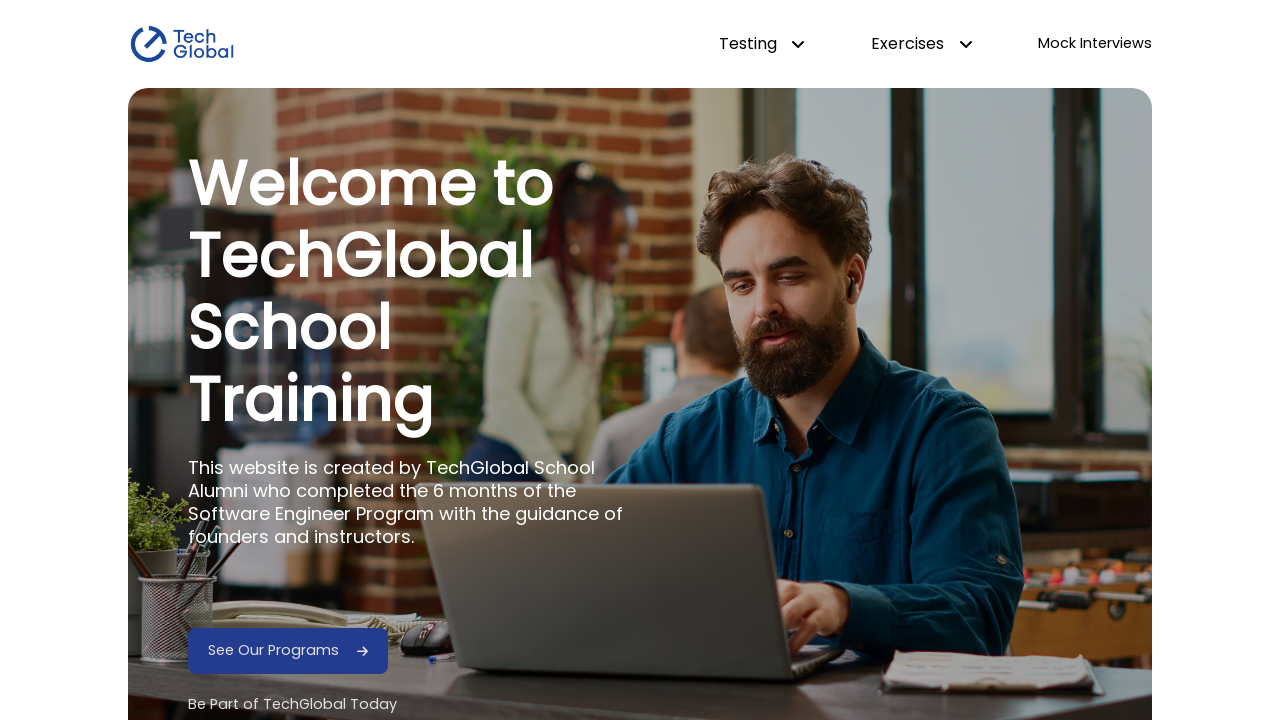

Asserted that footer contains exactly 5 social media links
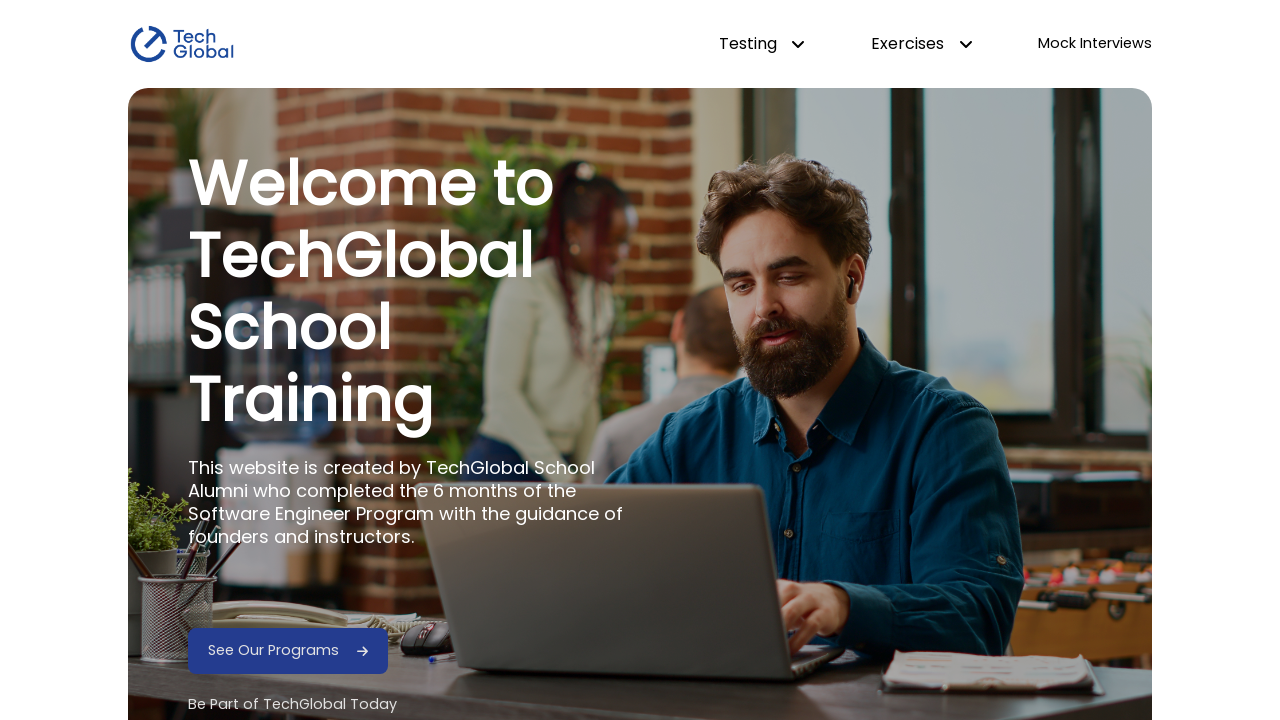

Retrieved href attribute from social media link 1: https://www.linkedin.com/in/techglobalschool
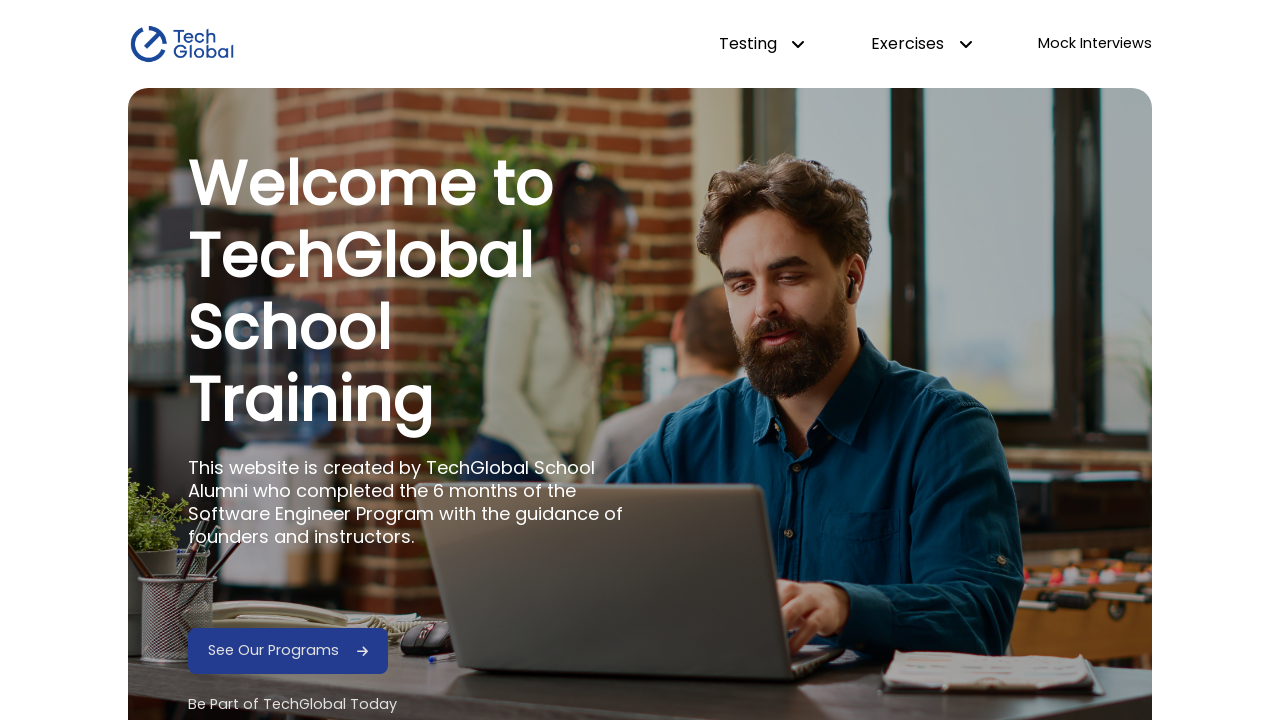

Retrieved target attribute from social media link 1: _blank
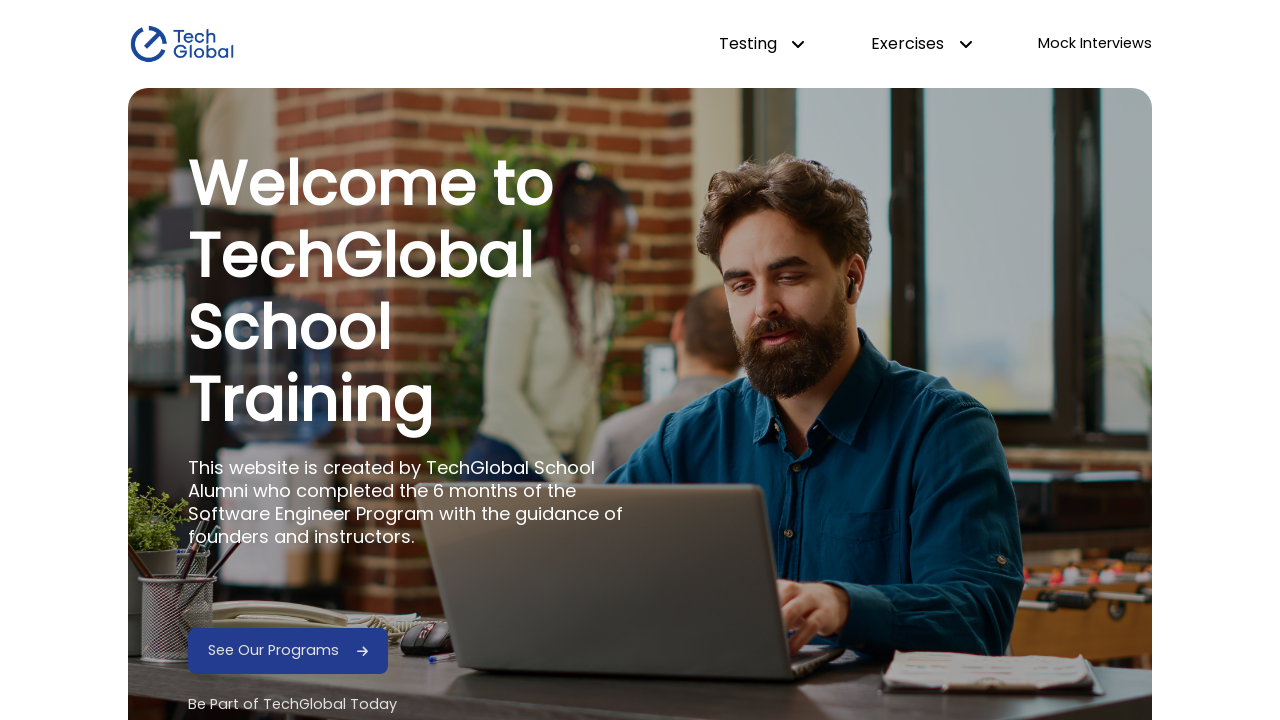

Asserted that social media link 1 contains 'techglobal' in href
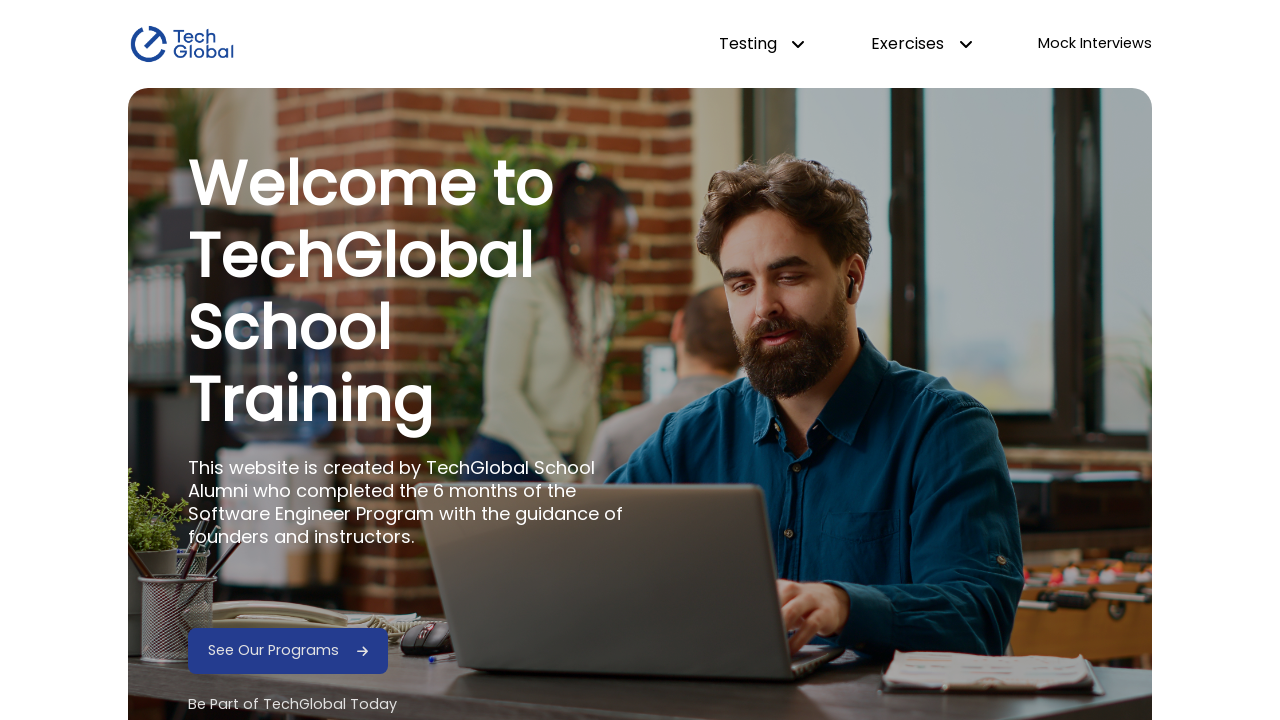

Asserted that social media link 1 has target='_blank'
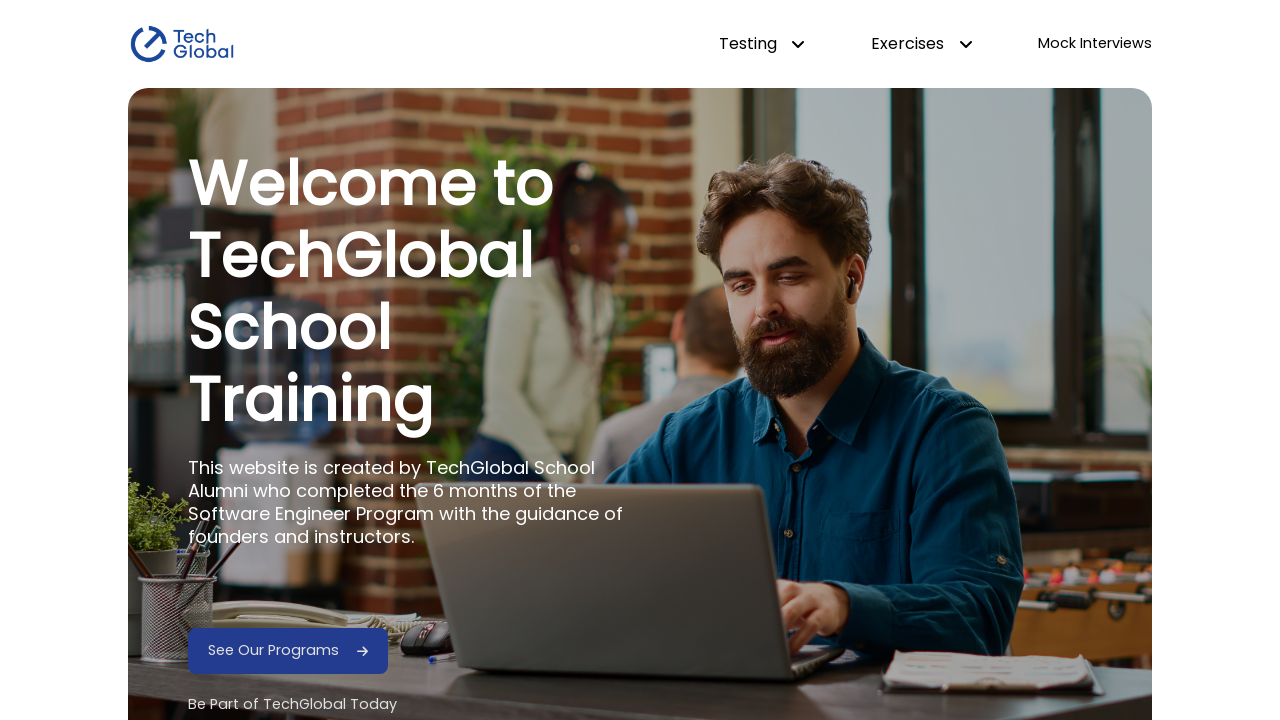

Retrieved href attribute from social media link 2: https://www.facebook.com/techglobalschool
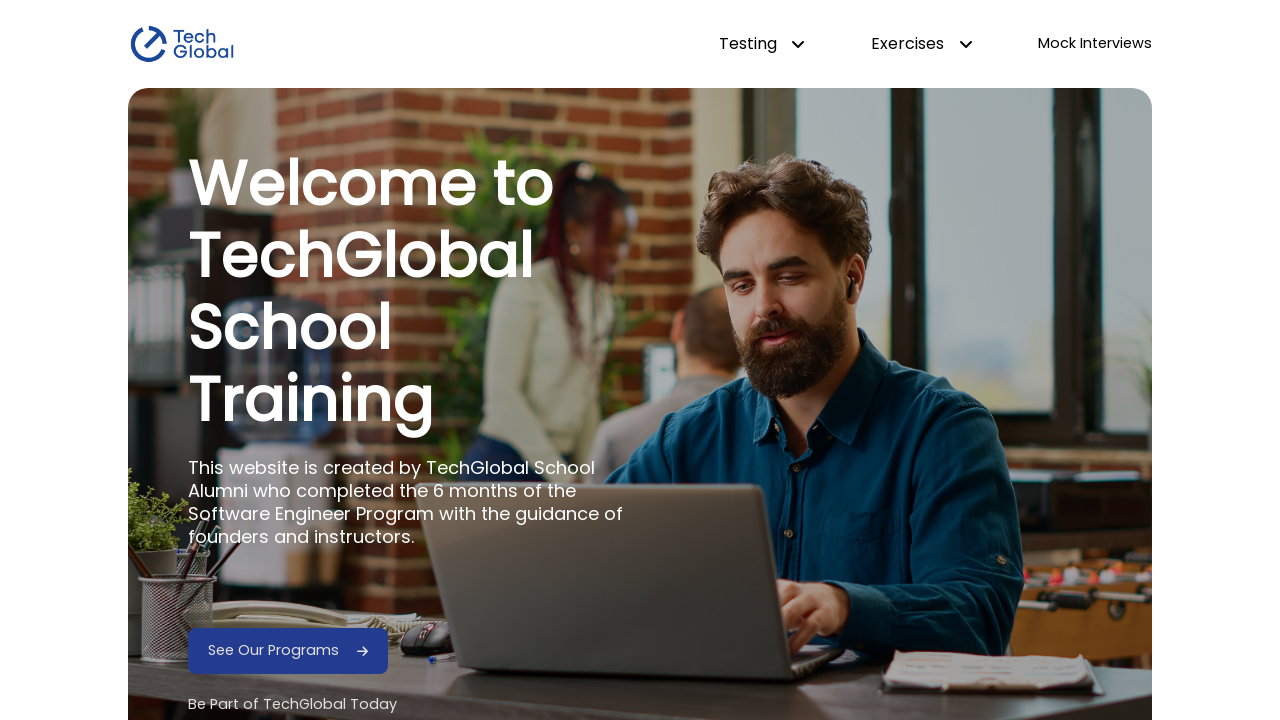

Retrieved target attribute from social media link 2: _blank
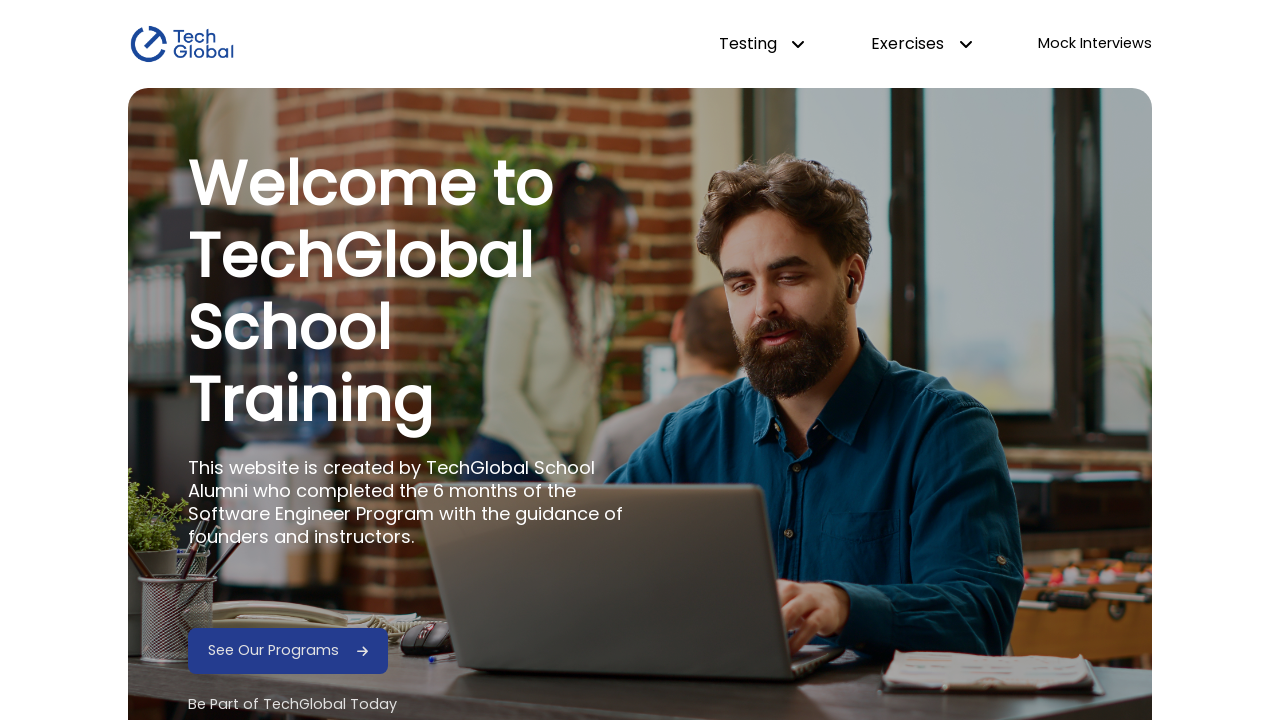

Asserted that social media link 2 contains 'techglobal' in href
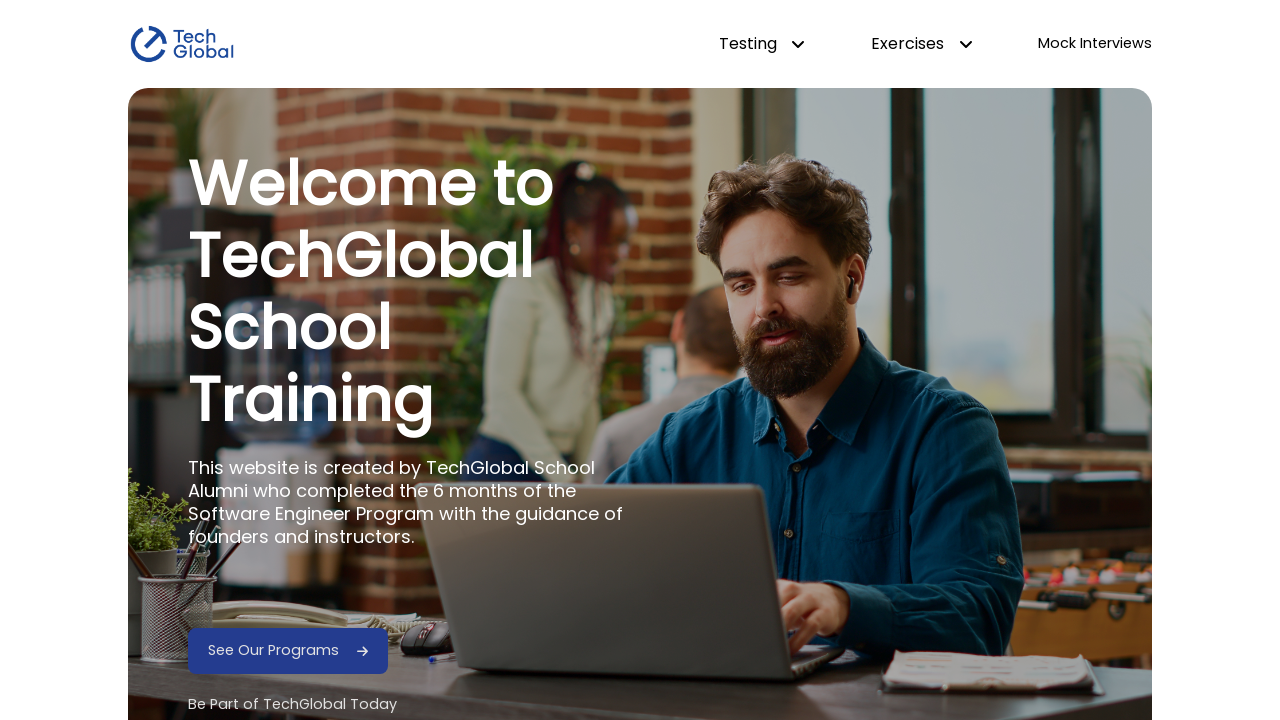

Asserted that social media link 2 has target='_blank'
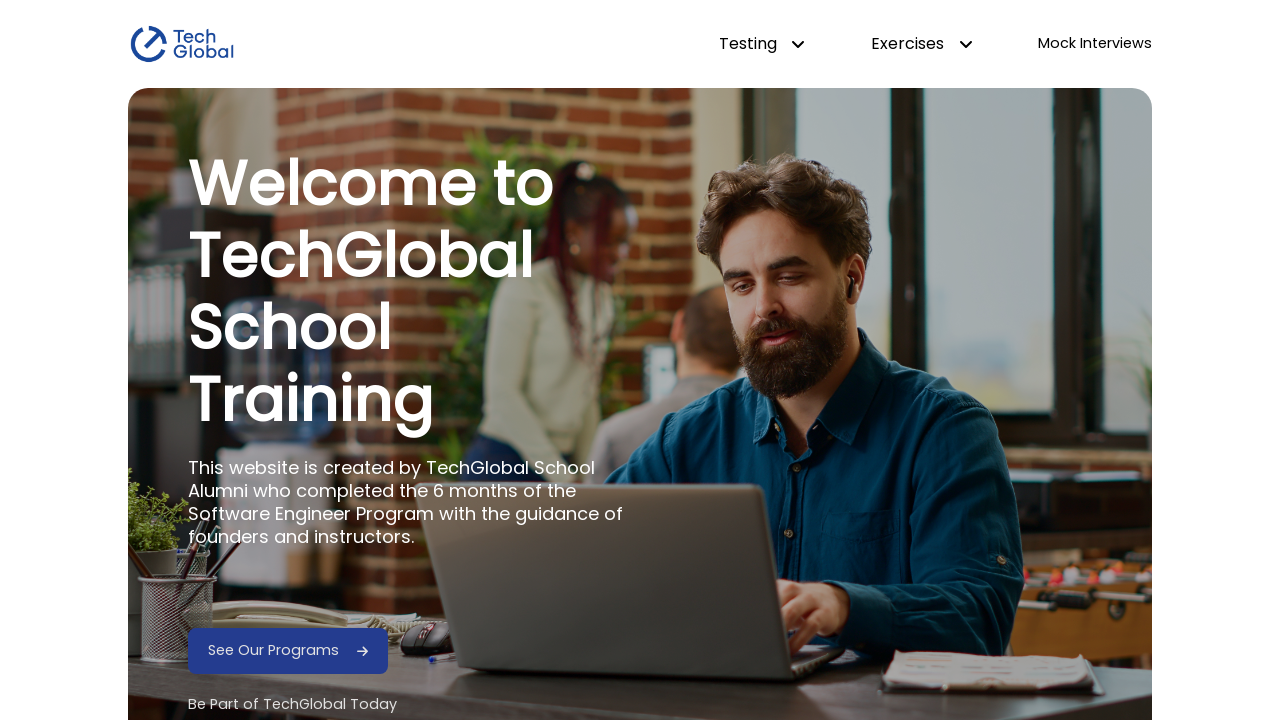

Retrieved href attribute from social media link 3: https://www.instagram.com/techglobal.school
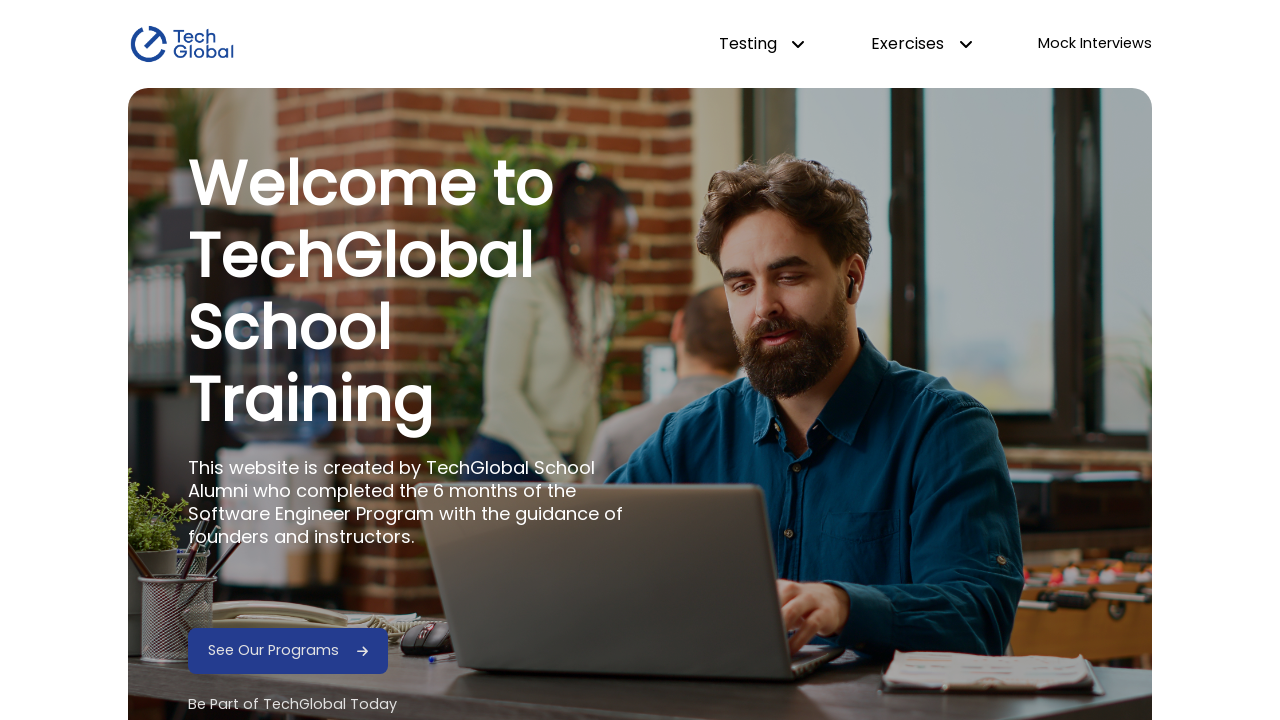

Retrieved target attribute from social media link 3: _blank
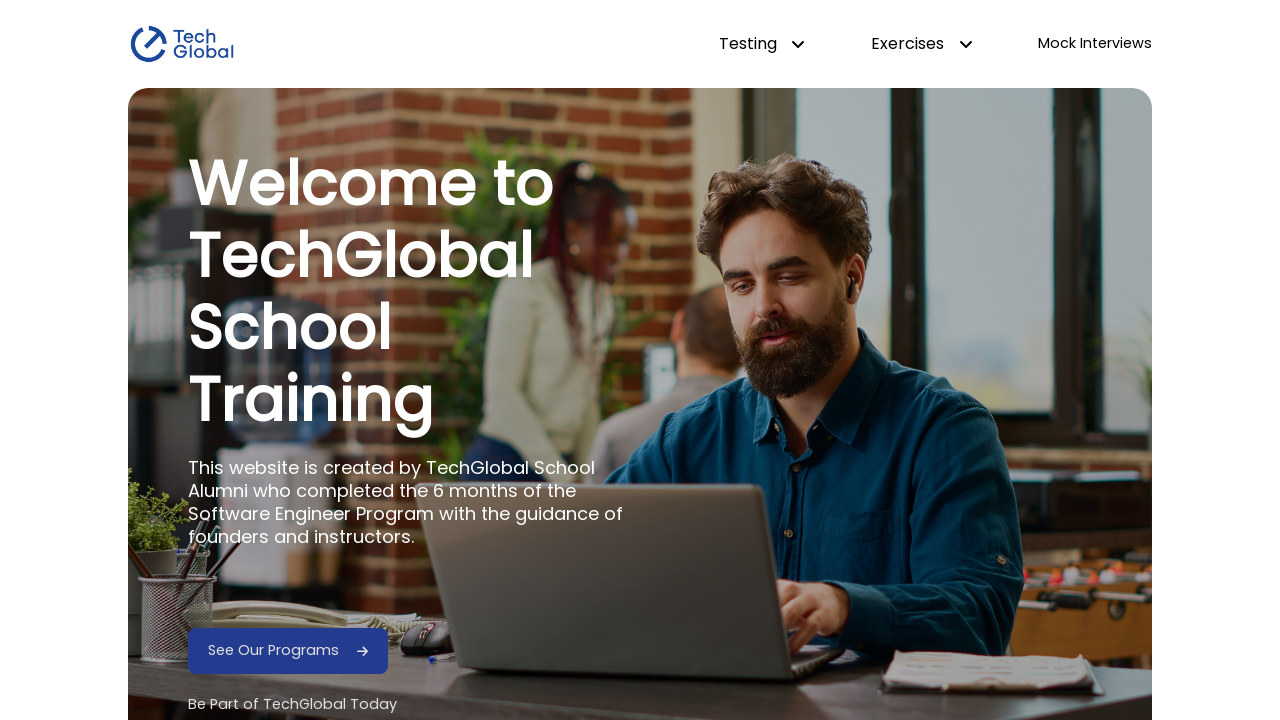

Asserted that social media link 3 contains 'techglobal' in href
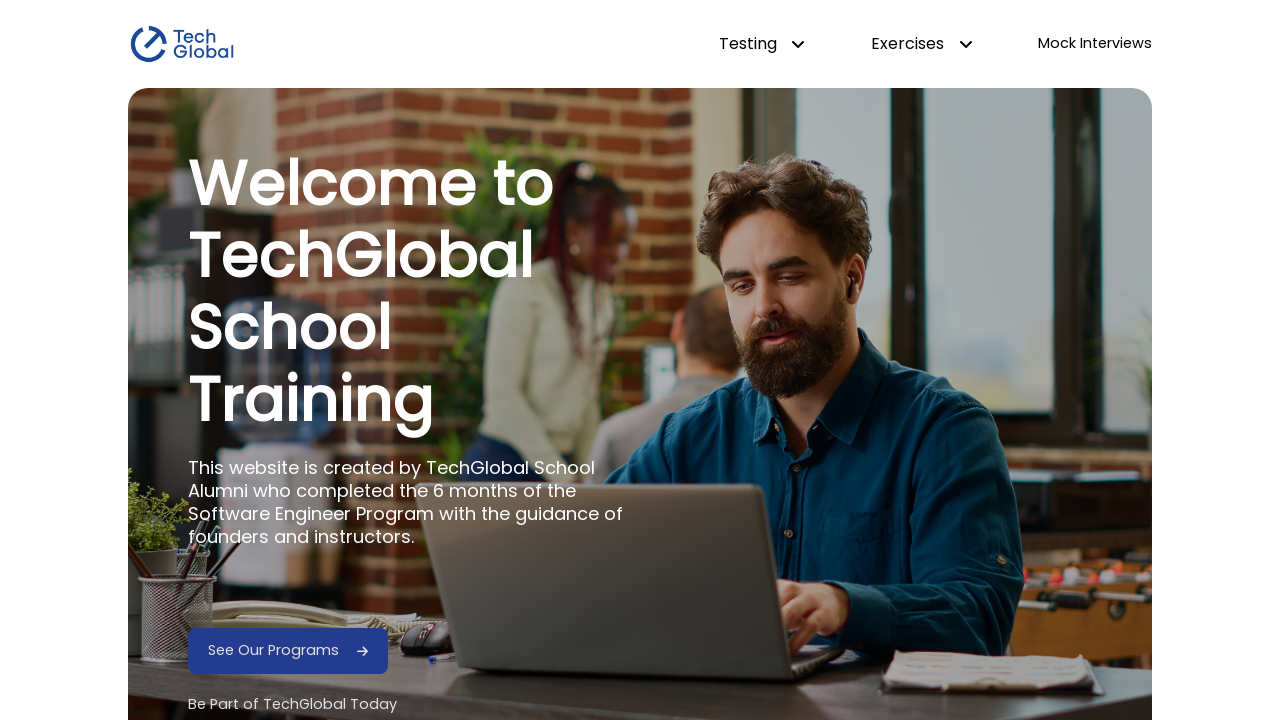

Asserted that social media link 3 has target='_blank'
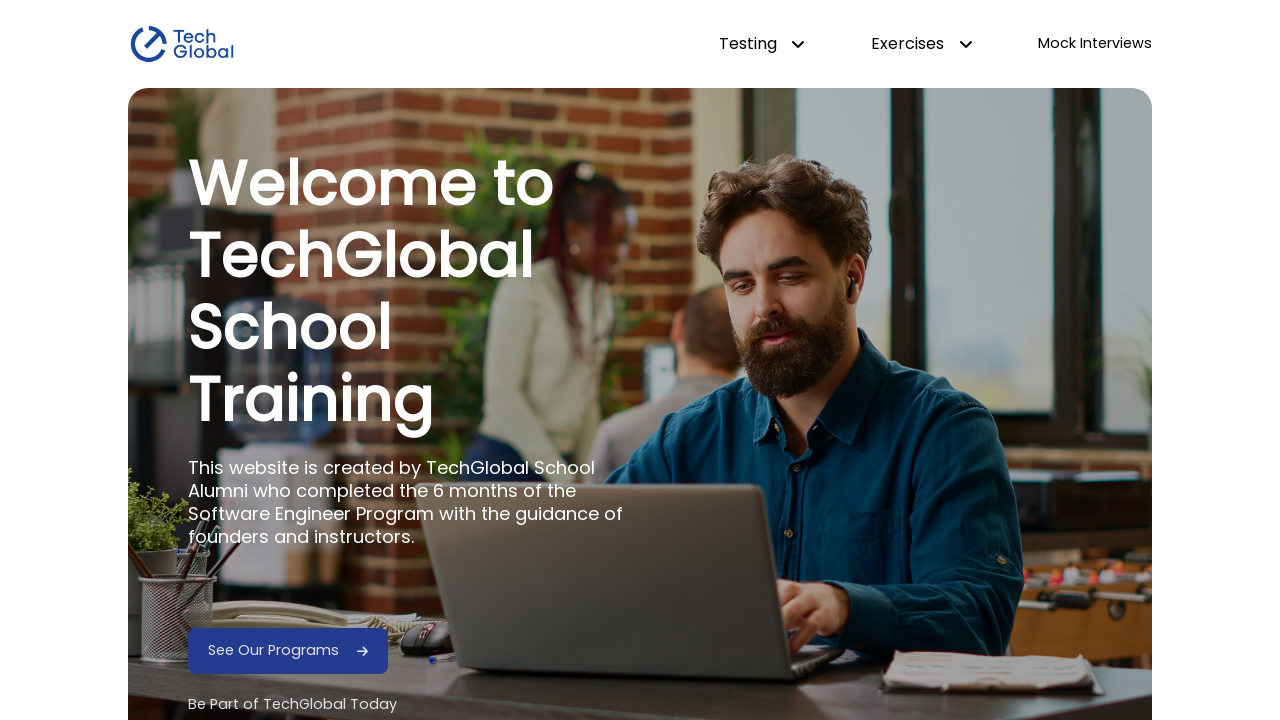

Retrieved href attribute from social media link 4: https://x.com/techglobalschl
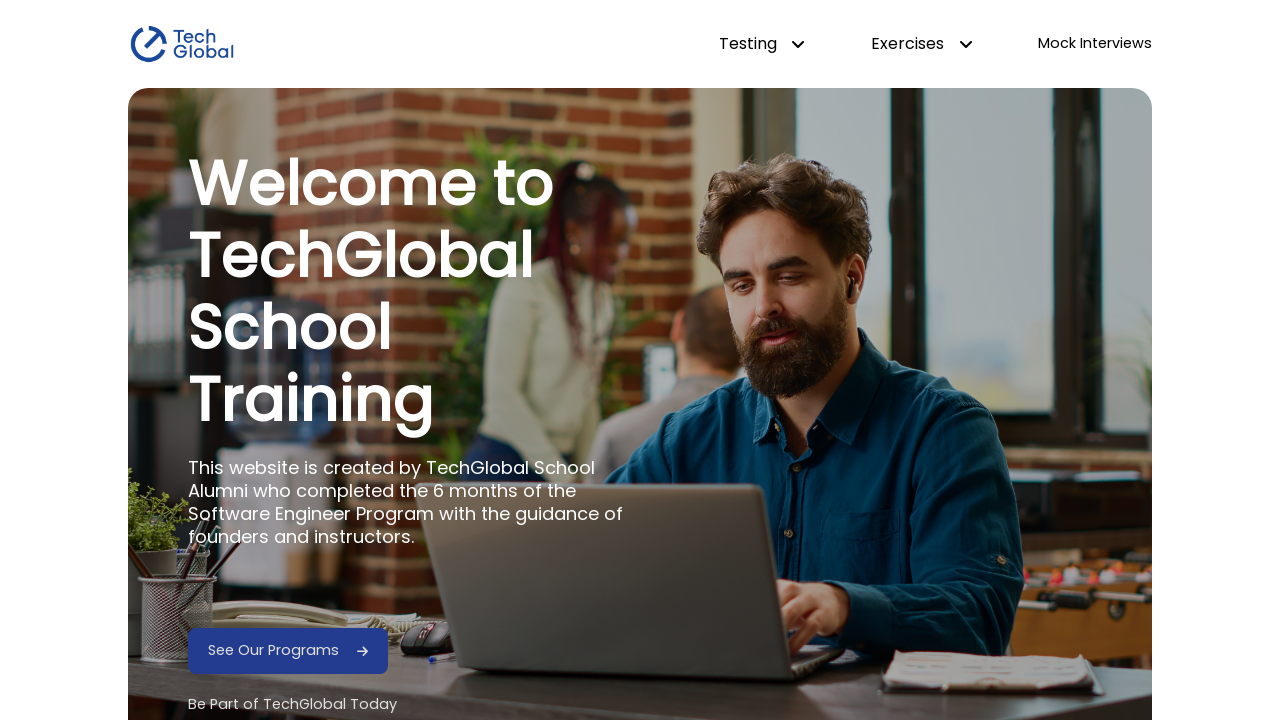

Retrieved target attribute from social media link 4: _blank
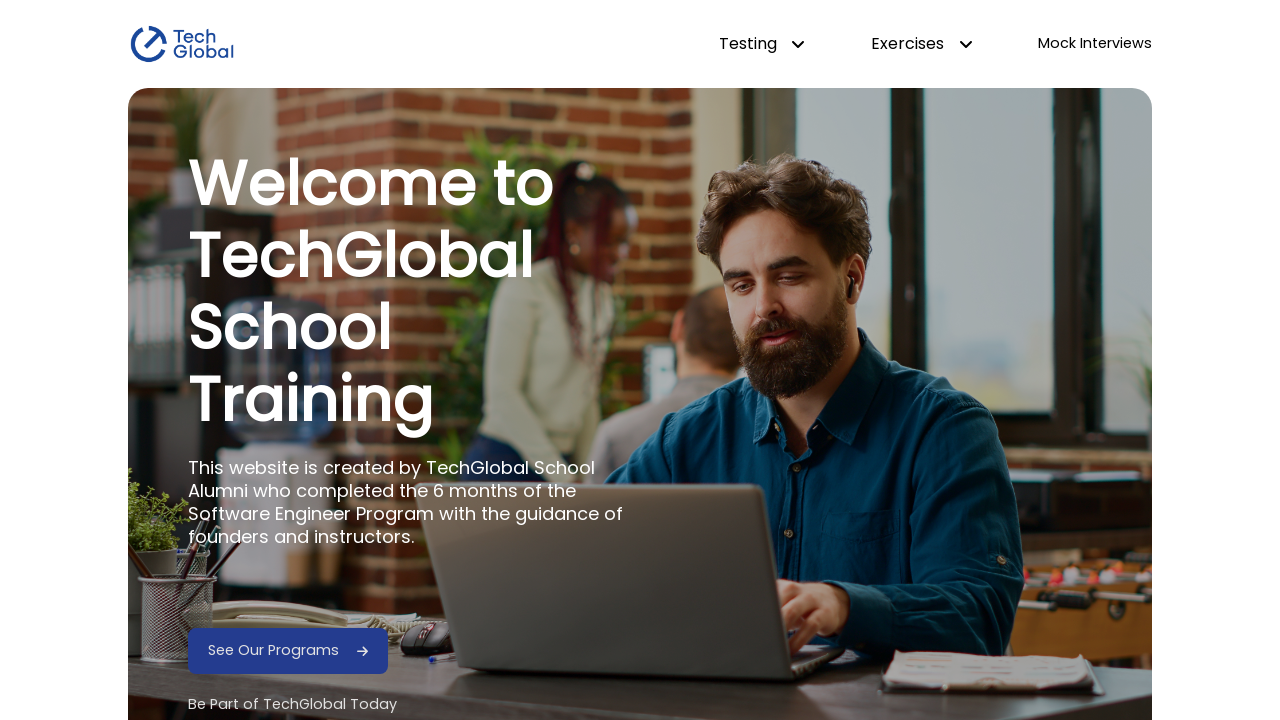

Asserted that social media link 4 contains 'techglobal' in href
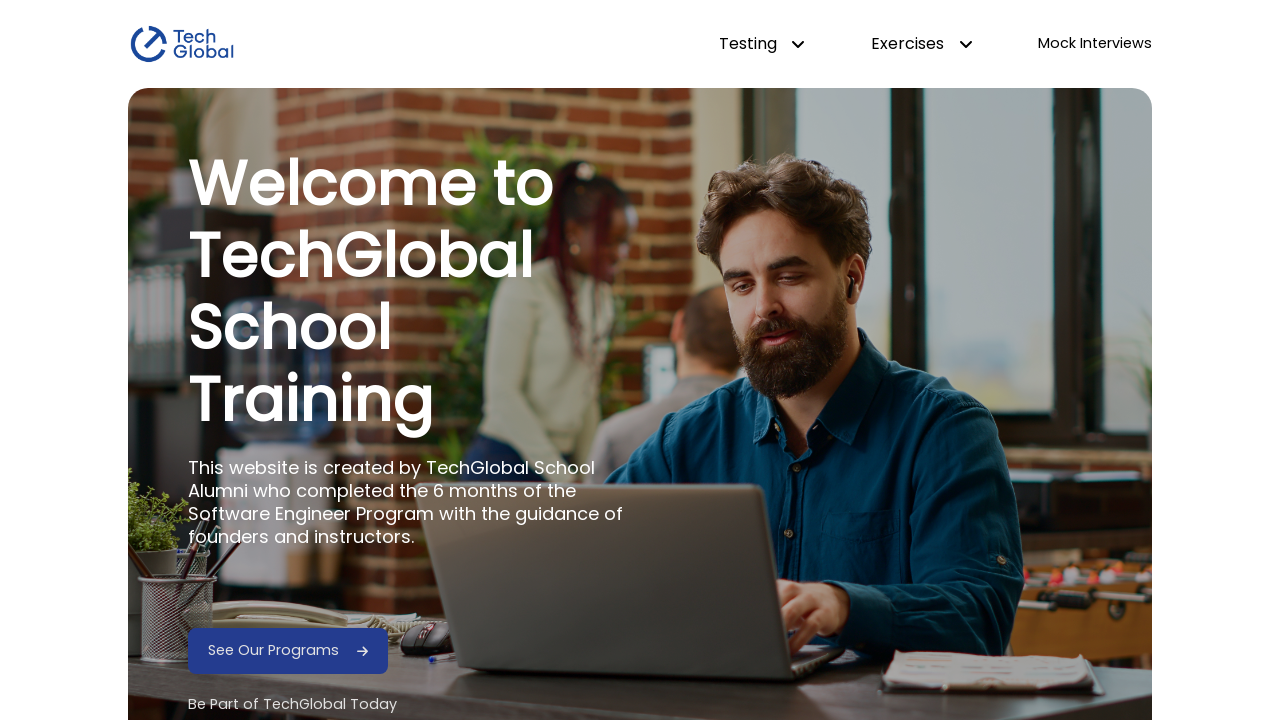

Asserted that social media link 4 has target='_blank'
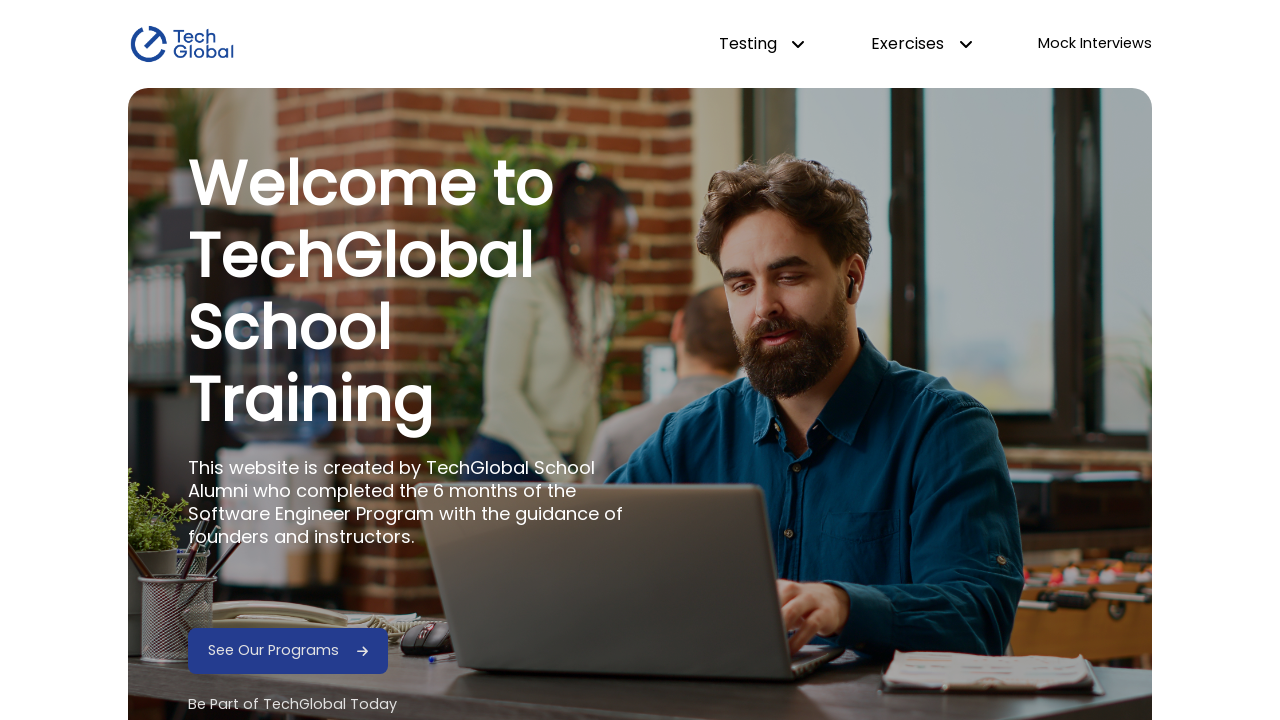

Retrieved href attribute from social media link 5: https://www.youtube.com/@techglobalschool
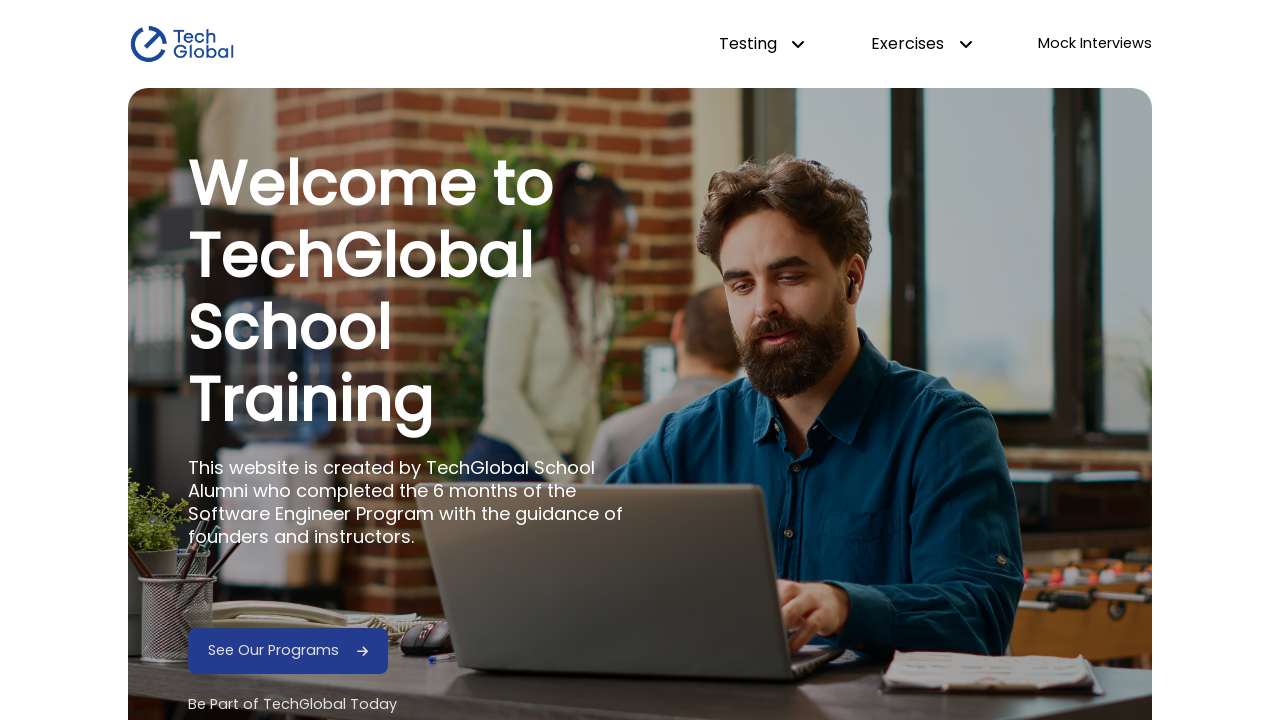

Retrieved target attribute from social media link 5: _blank
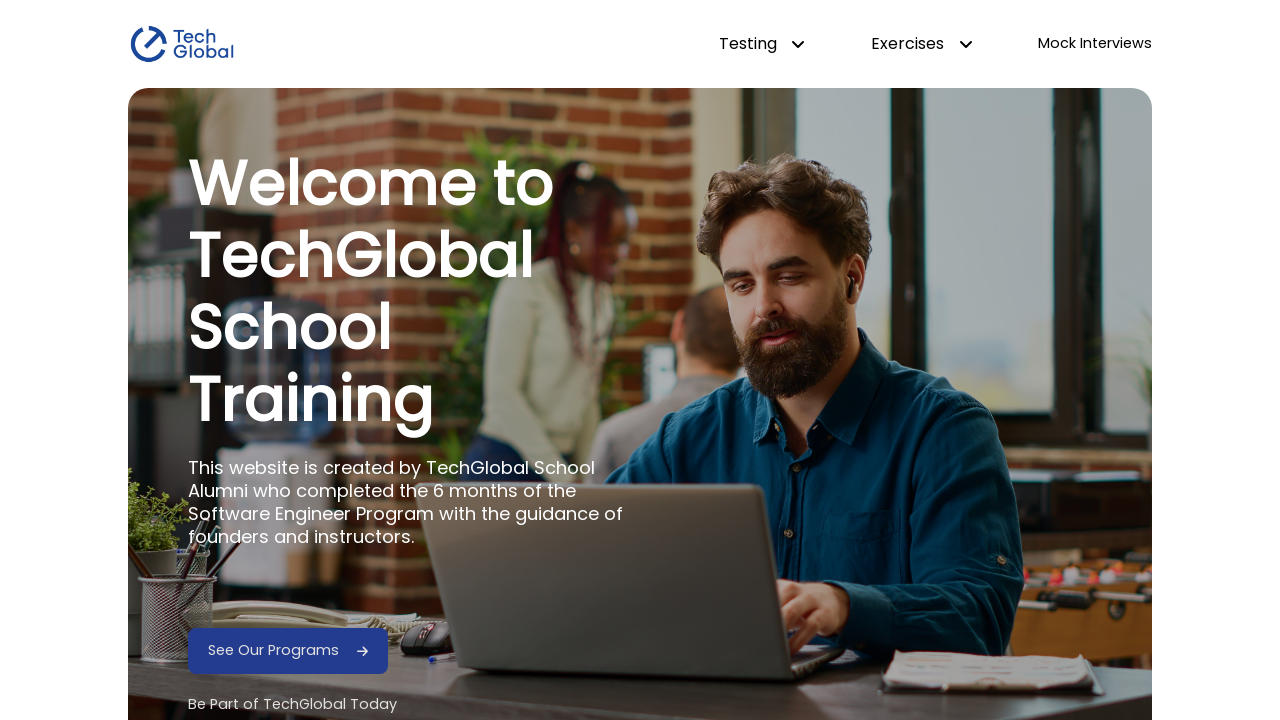

Asserted that social media link 5 contains 'techglobal' in href
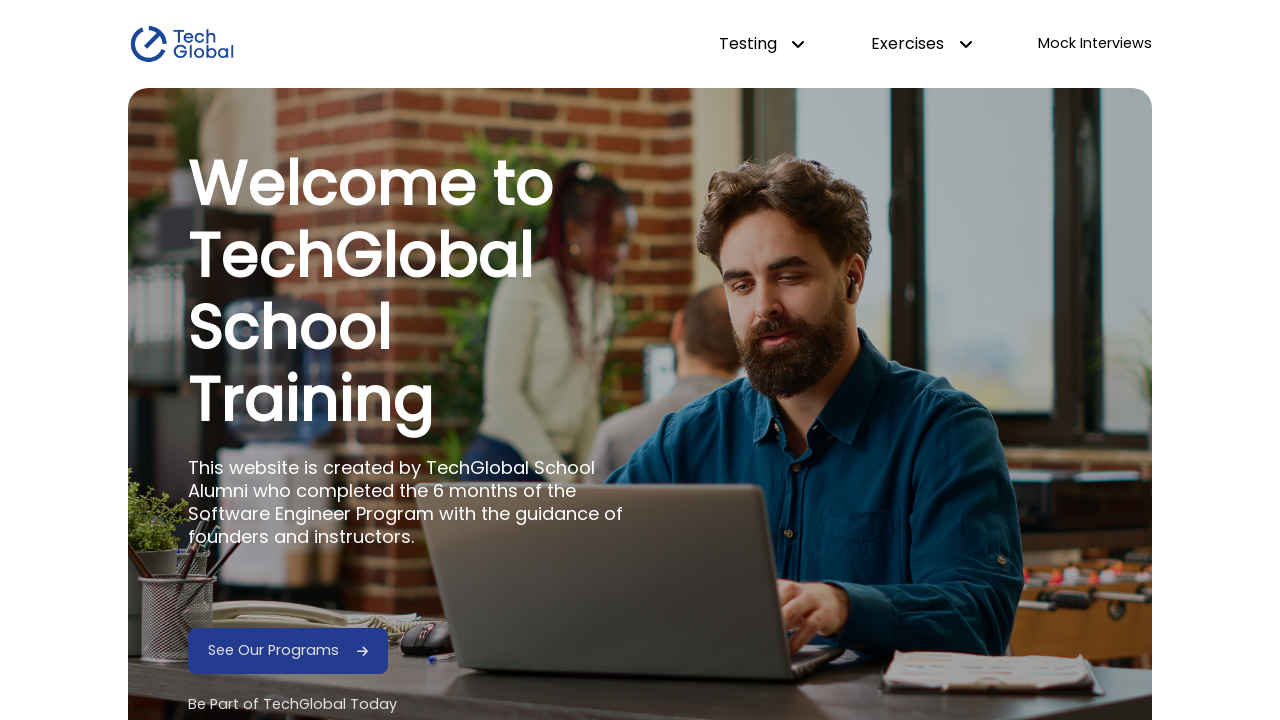

Asserted that social media link 5 has target='_blank'
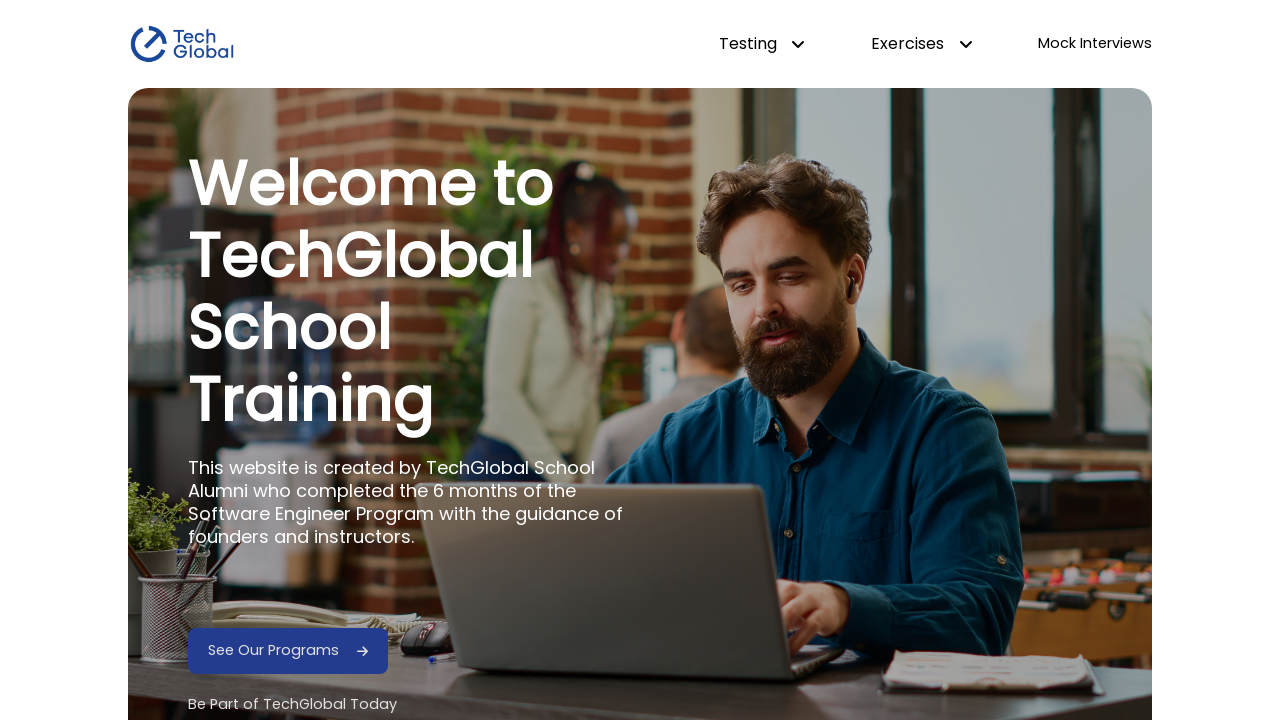

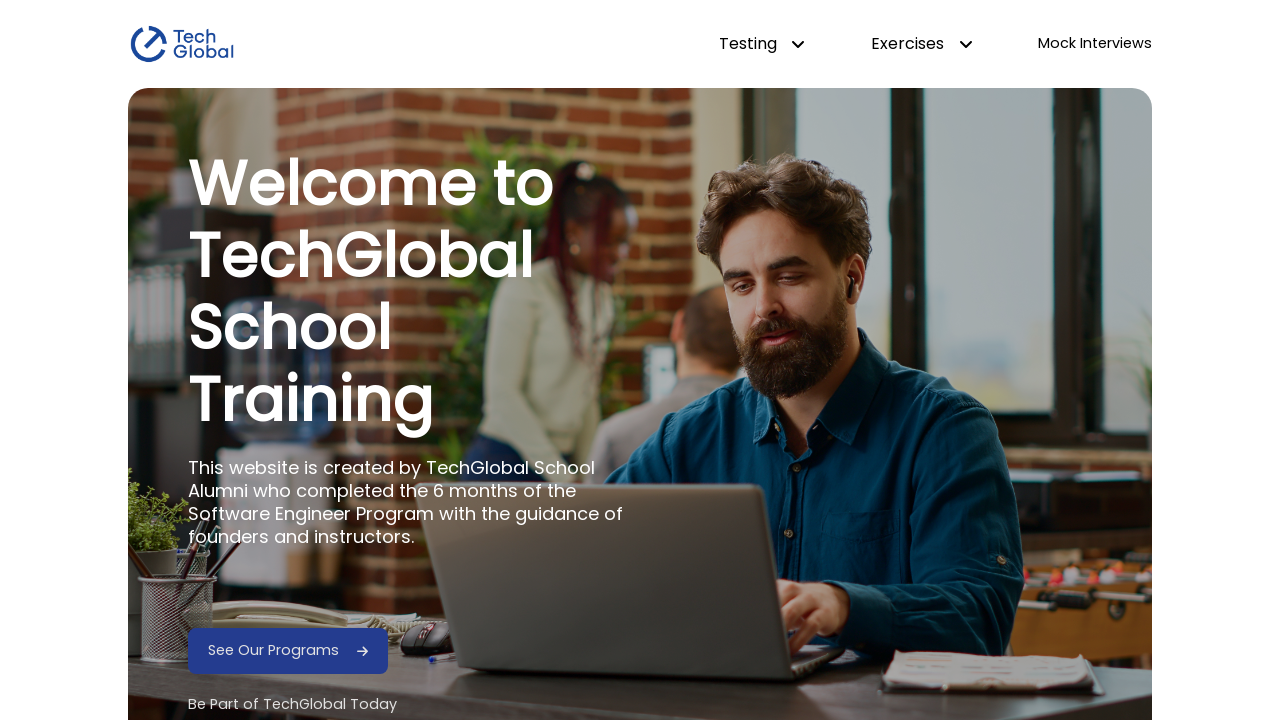